Tests the race search form on a Japanese horse racing database by selecting date range filters, checking racecourse checkboxes, setting display count, and submitting the search form to view results.

Starting URL: https://db.netkeiba.com/?pid=race_search_detail

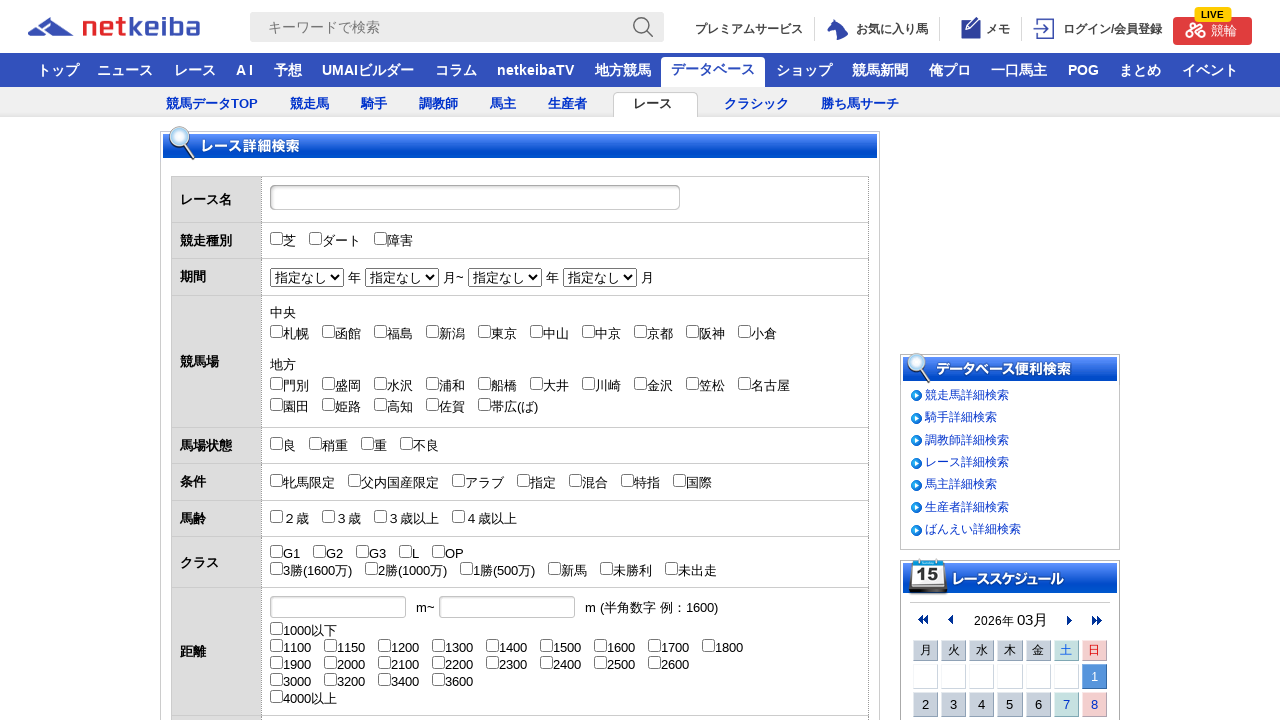

Page loaded with domcontentloaded state
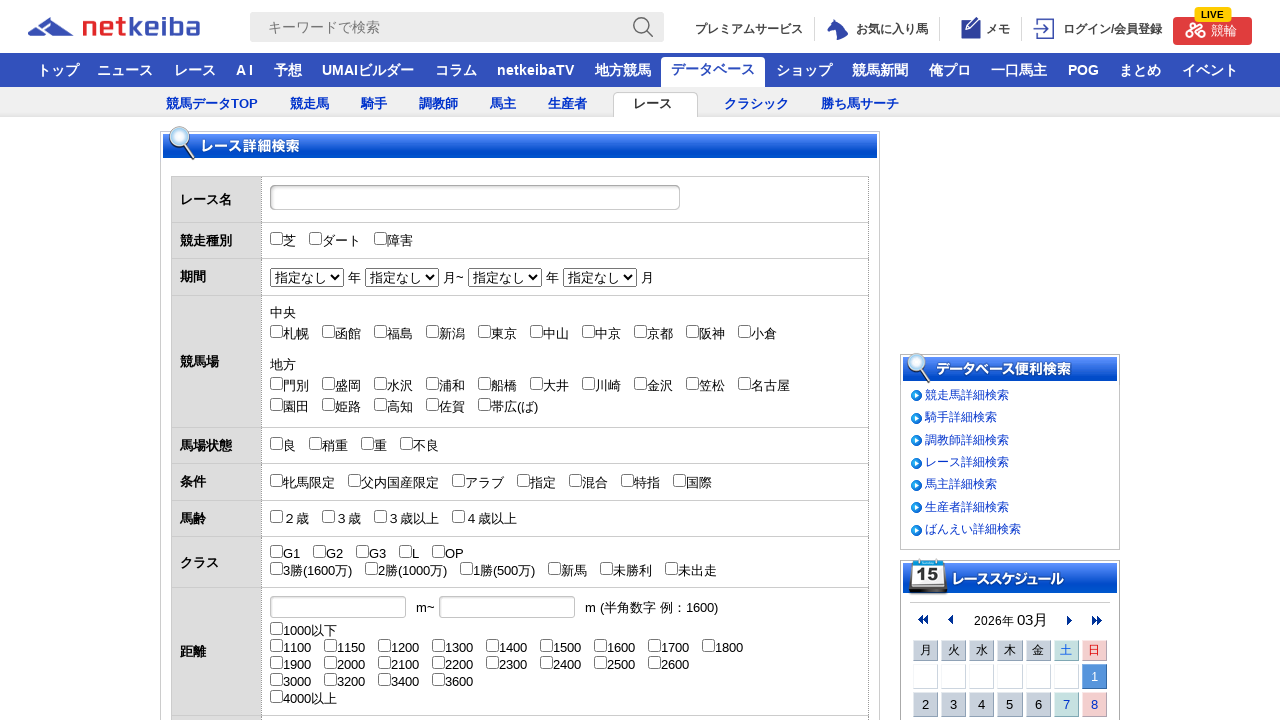

Selected start year as 2023 on select[name='start_year']
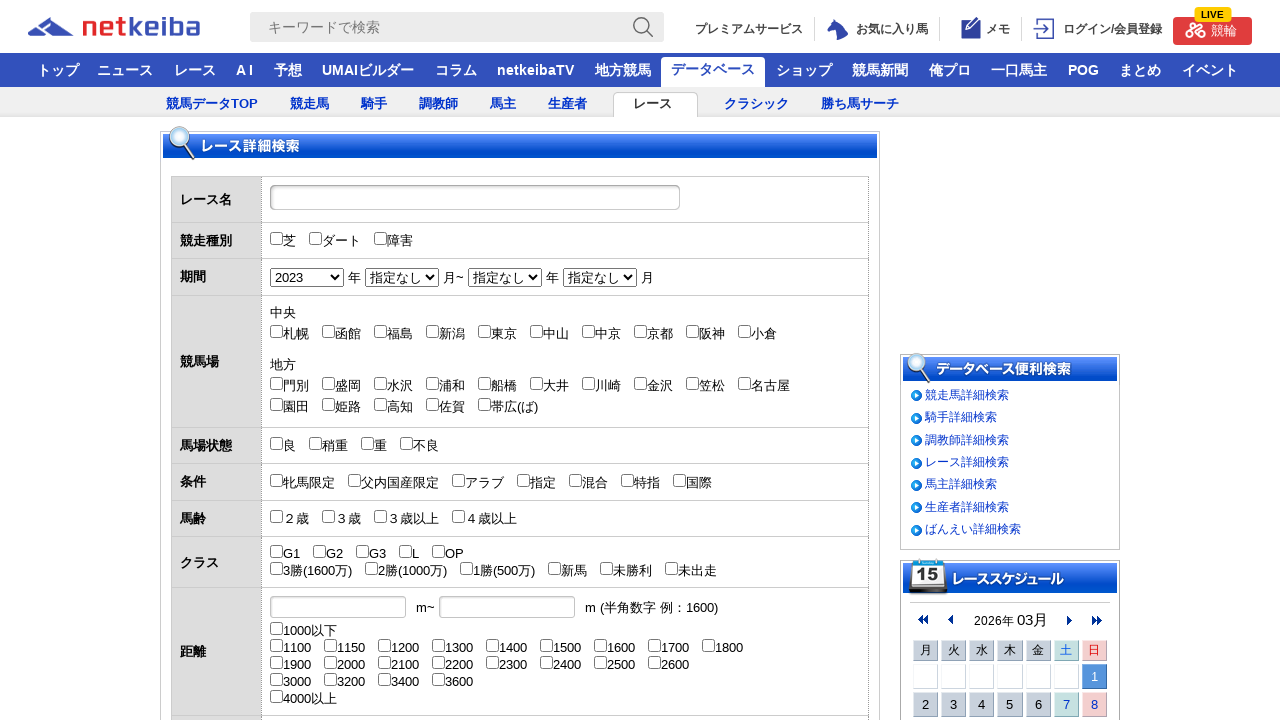

Selected start month as June (6) on select[name='start_mon']
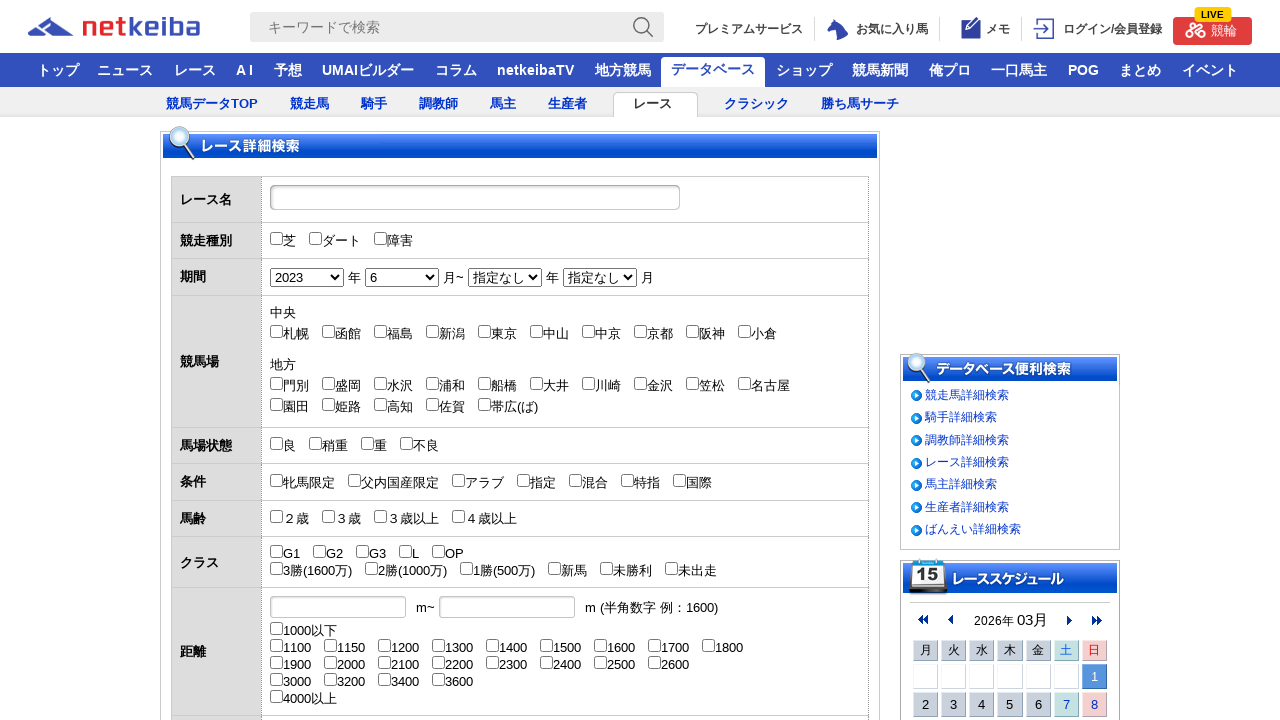

Selected end year as 2023 on select[name='end_year']
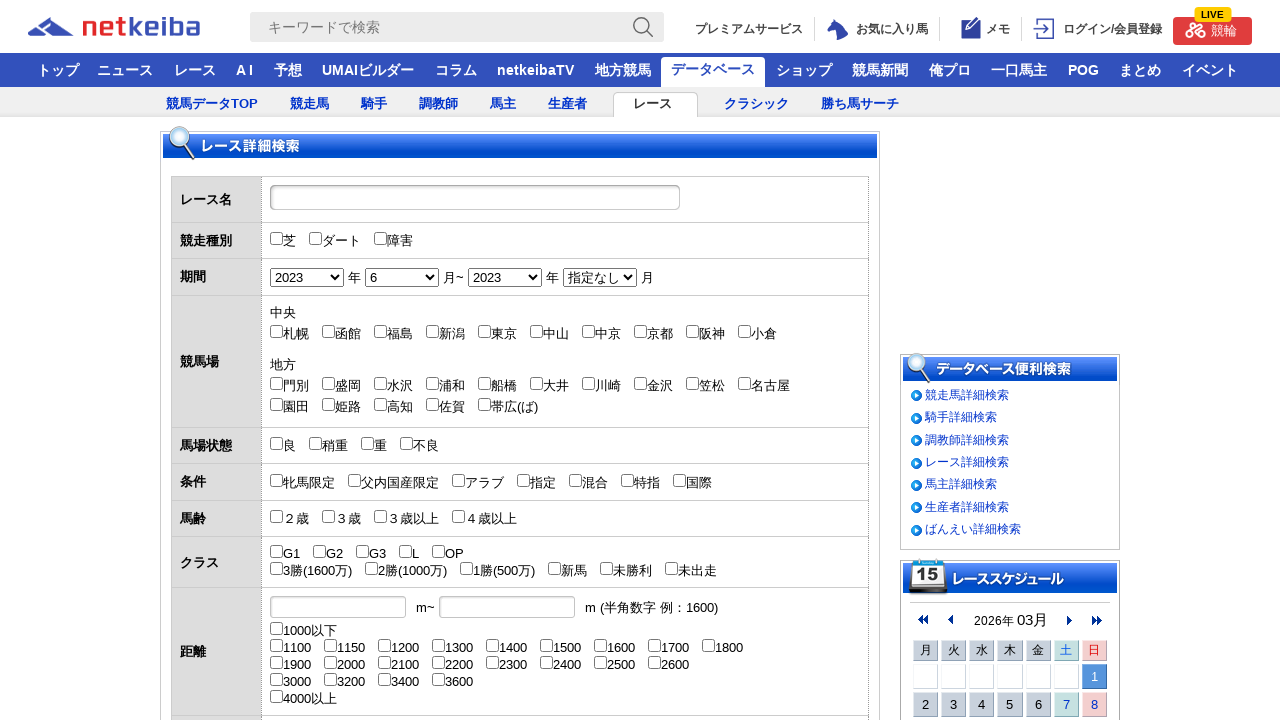

Selected end month as June (6) on select[name='end_mon']
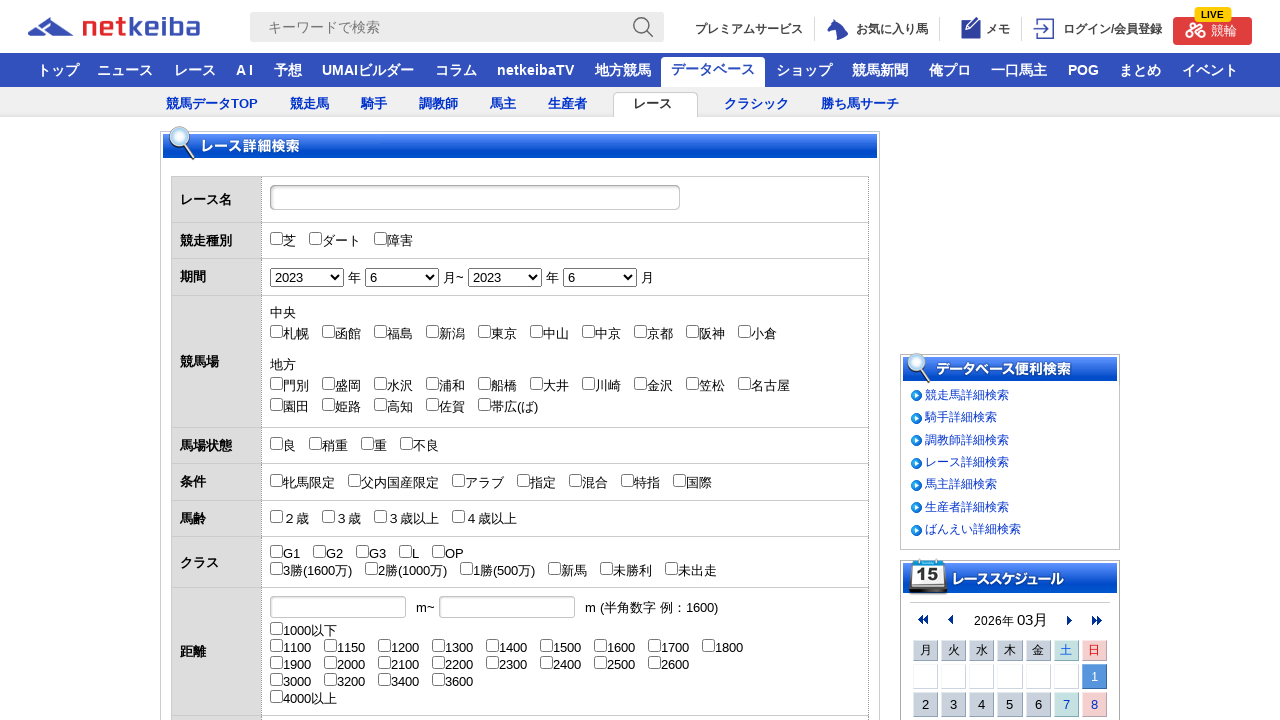

Checked racecourse checkbox 1 at (276, 331) on #check_Jyo_01
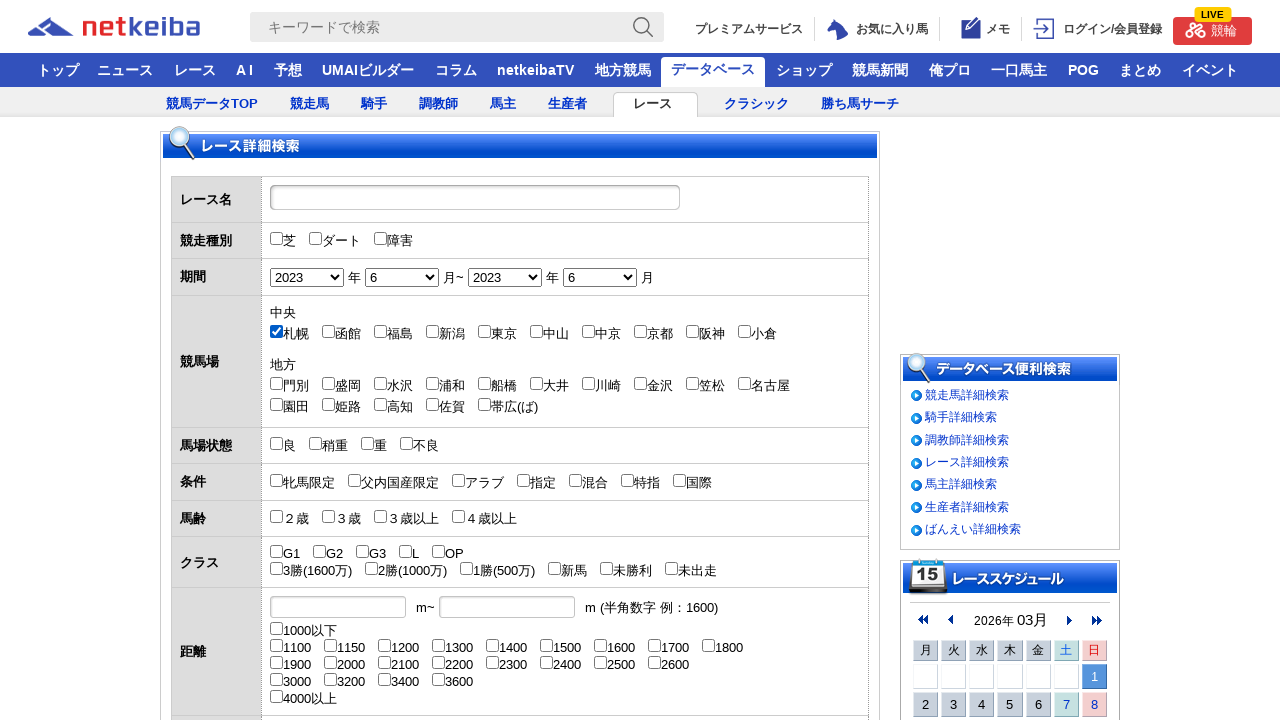

Checked racecourse checkbox 2 at (328, 331) on #check_Jyo_02
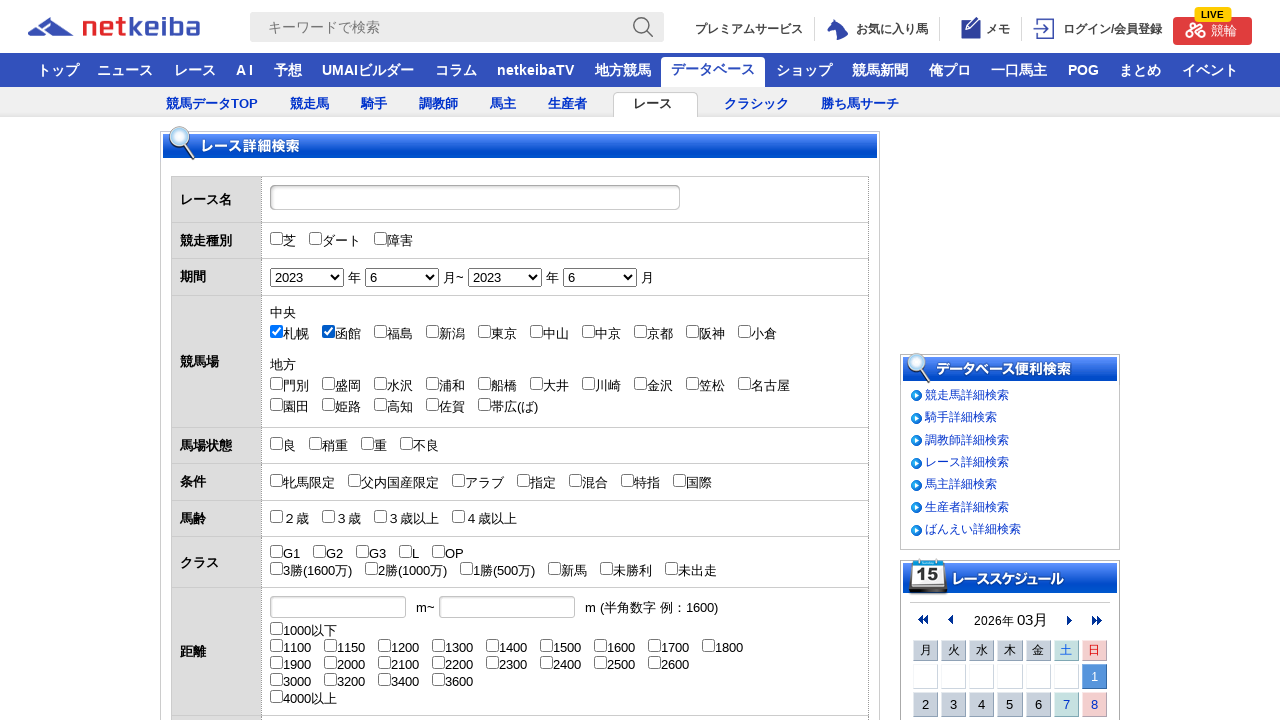

Checked racecourse checkbox 3 at (380, 331) on #check_Jyo_03
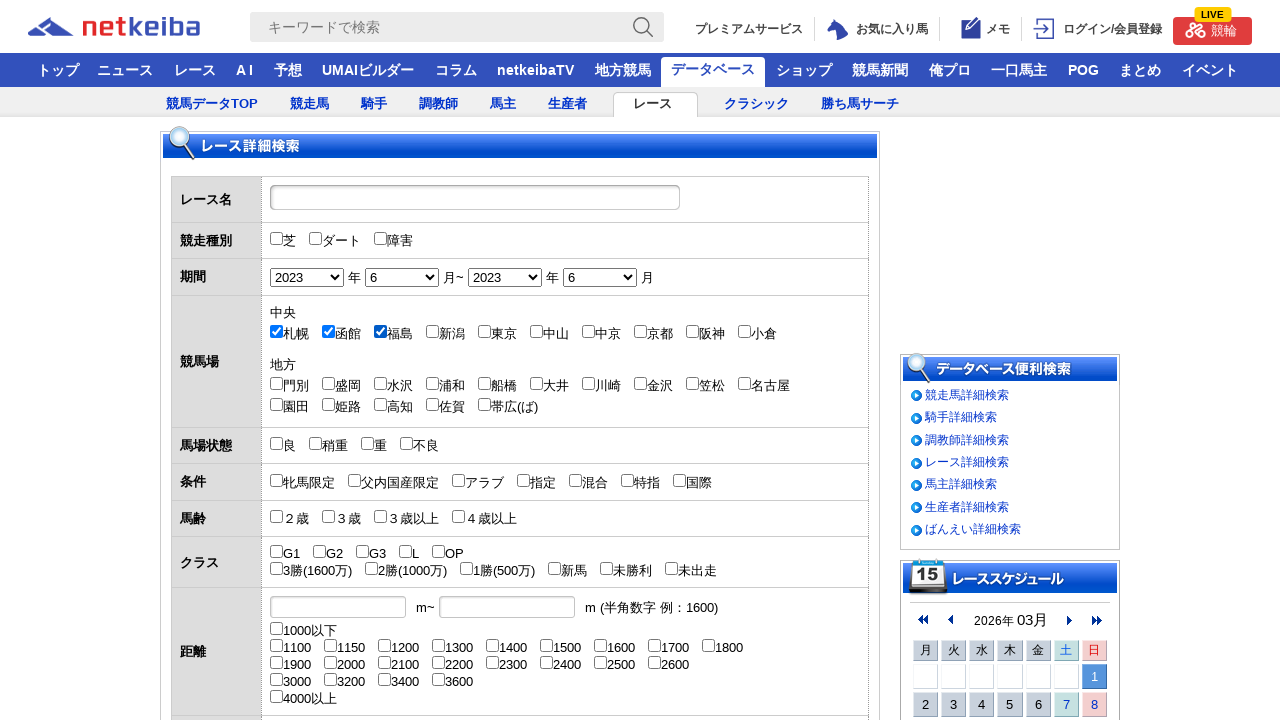

Checked racecourse checkbox 4 at (432, 331) on #check_Jyo_04
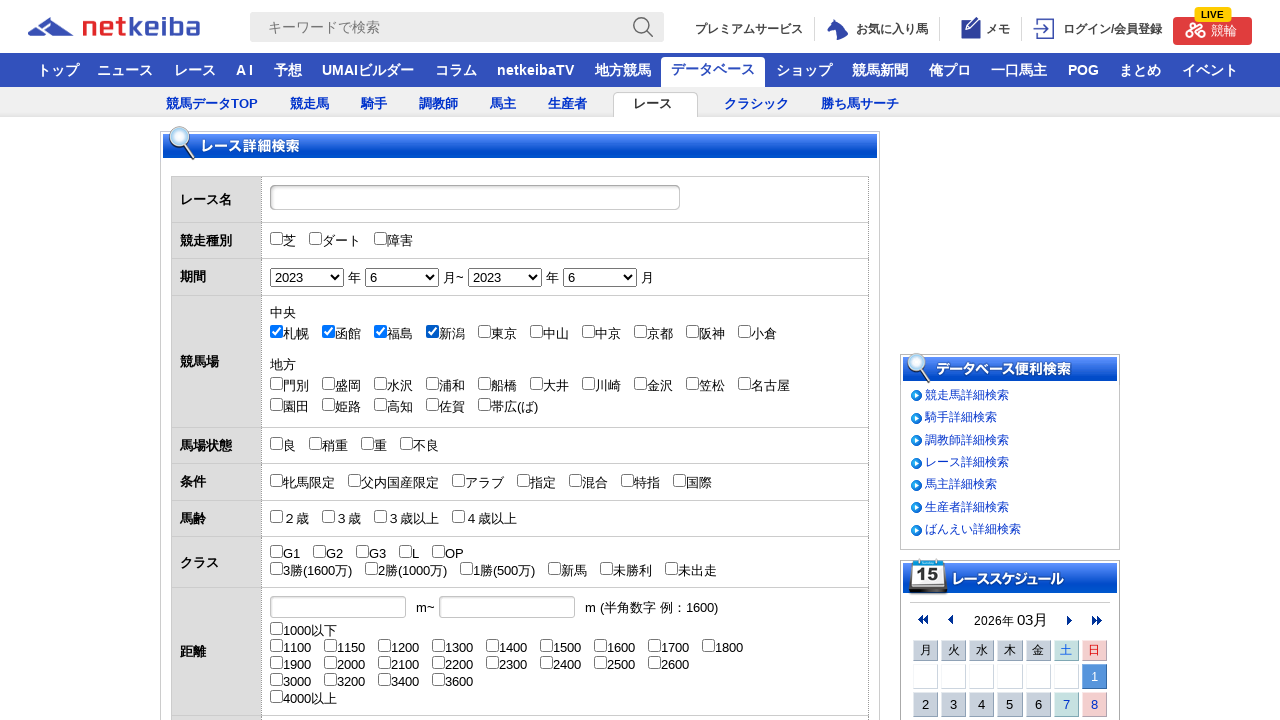

Checked racecourse checkbox 5 at (484, 331) on #check_Jyo_05
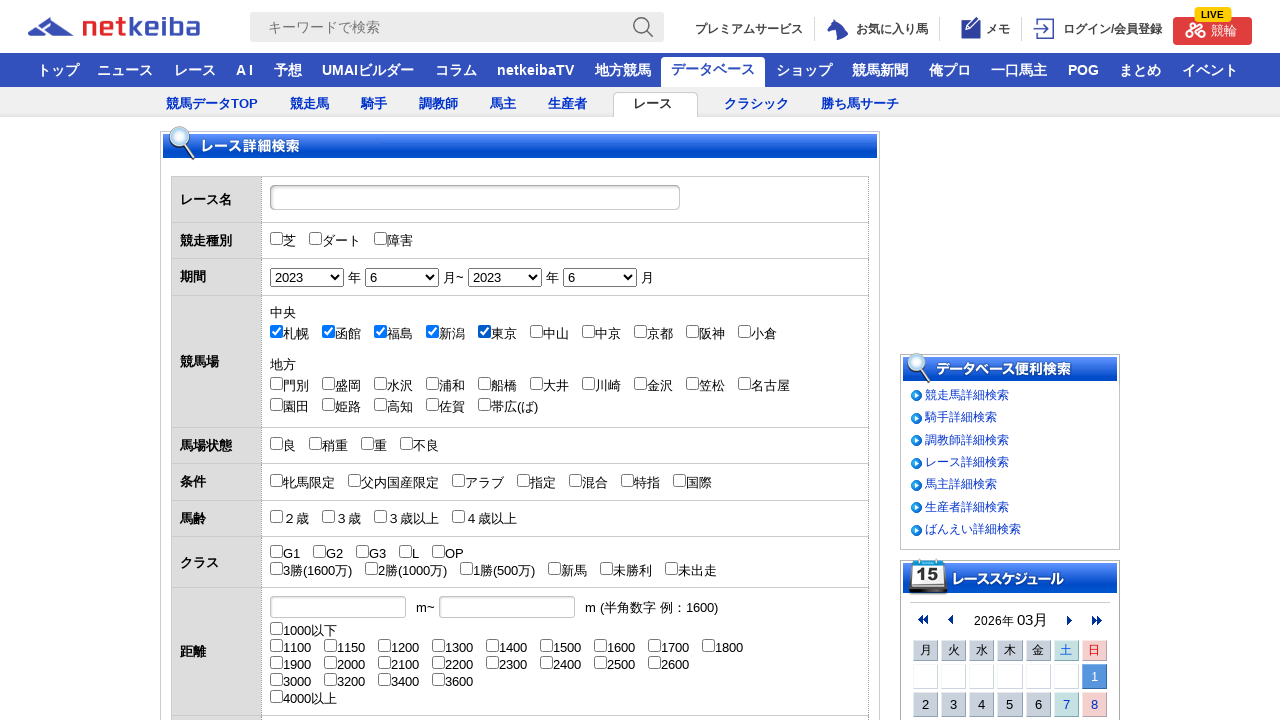

Checked racecourse checkbox 6 at (536, 331) on #check_Jyo_06
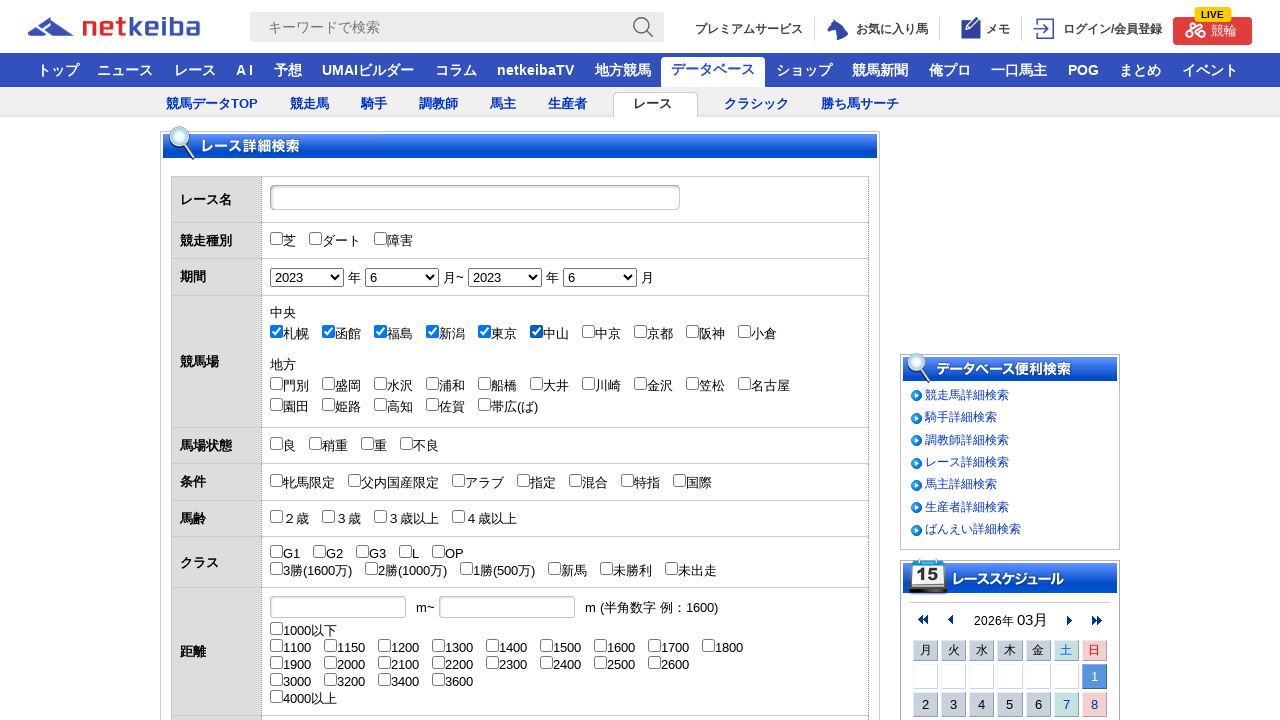

Checked racecourse checkbox 7 at (588, 331) on #check_Jyo_07
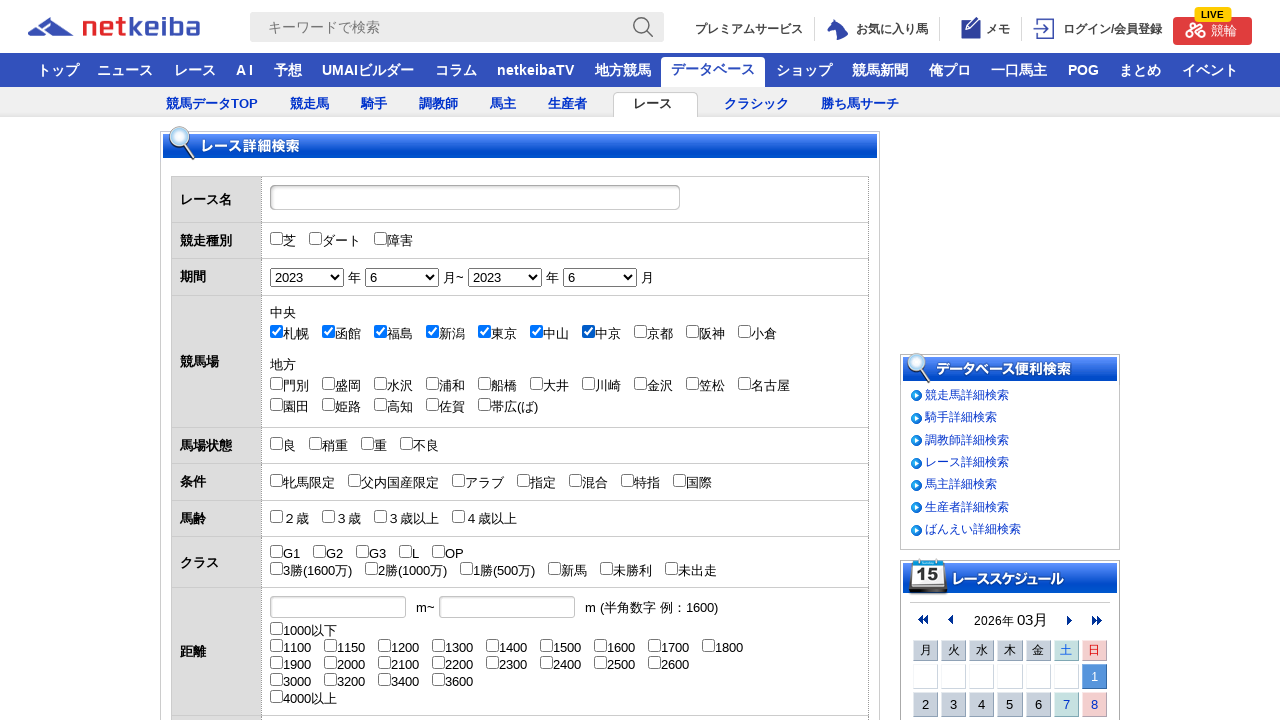

Checked racecourse checkbox 8 at (640, 331) on #check_Jyo_08
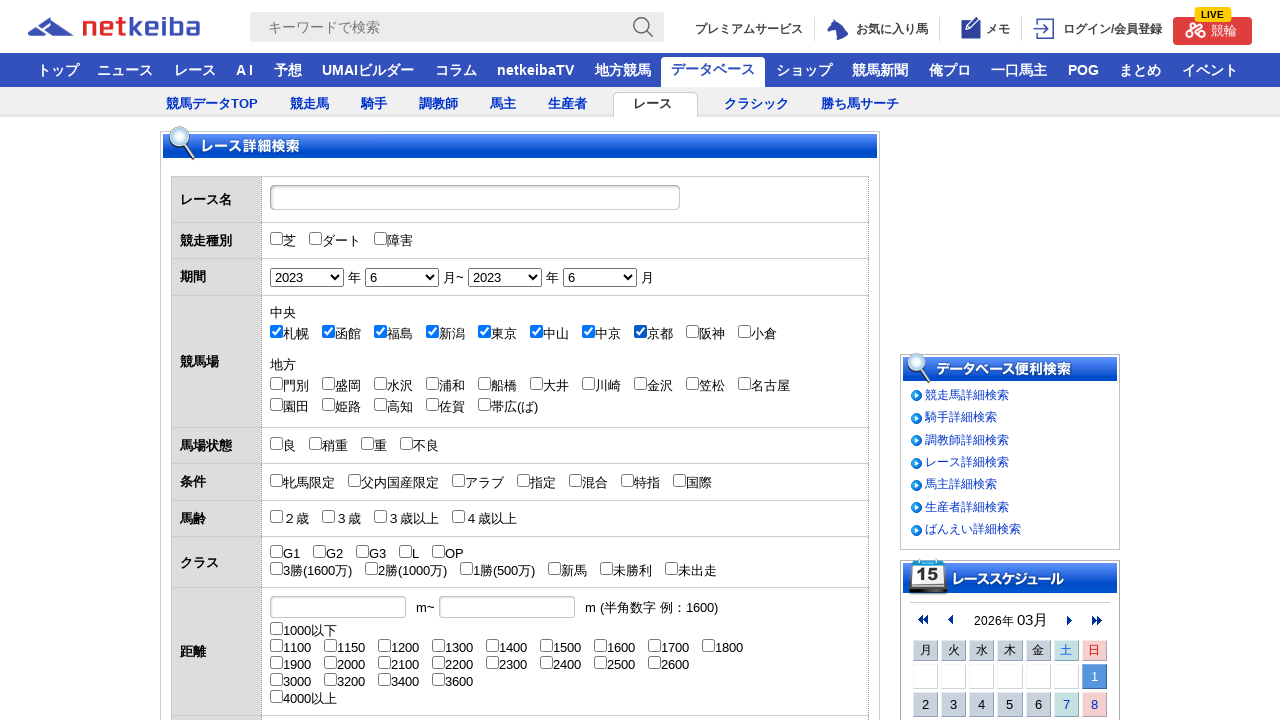

Checked racecourse checkbox 9 at (692, 331) on #check_Jyo_09
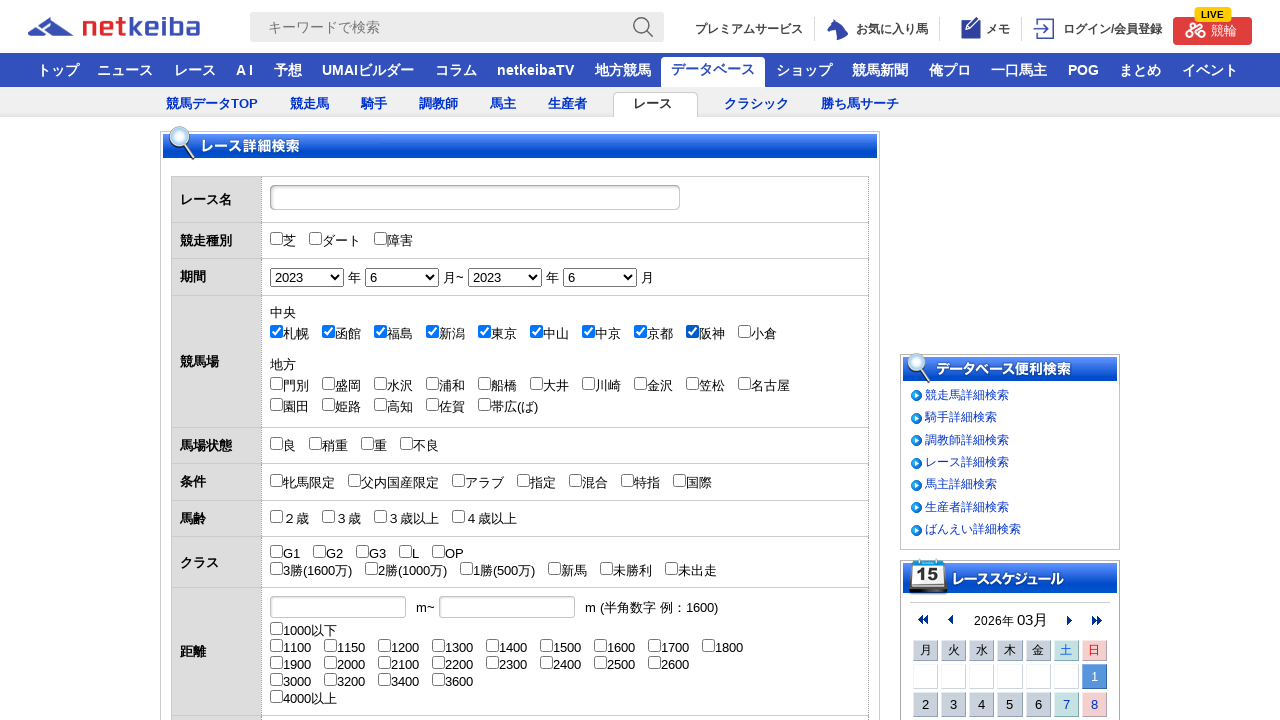

Checked racecourse checkbox 10 at (744, 331) on #check_Jyo_10
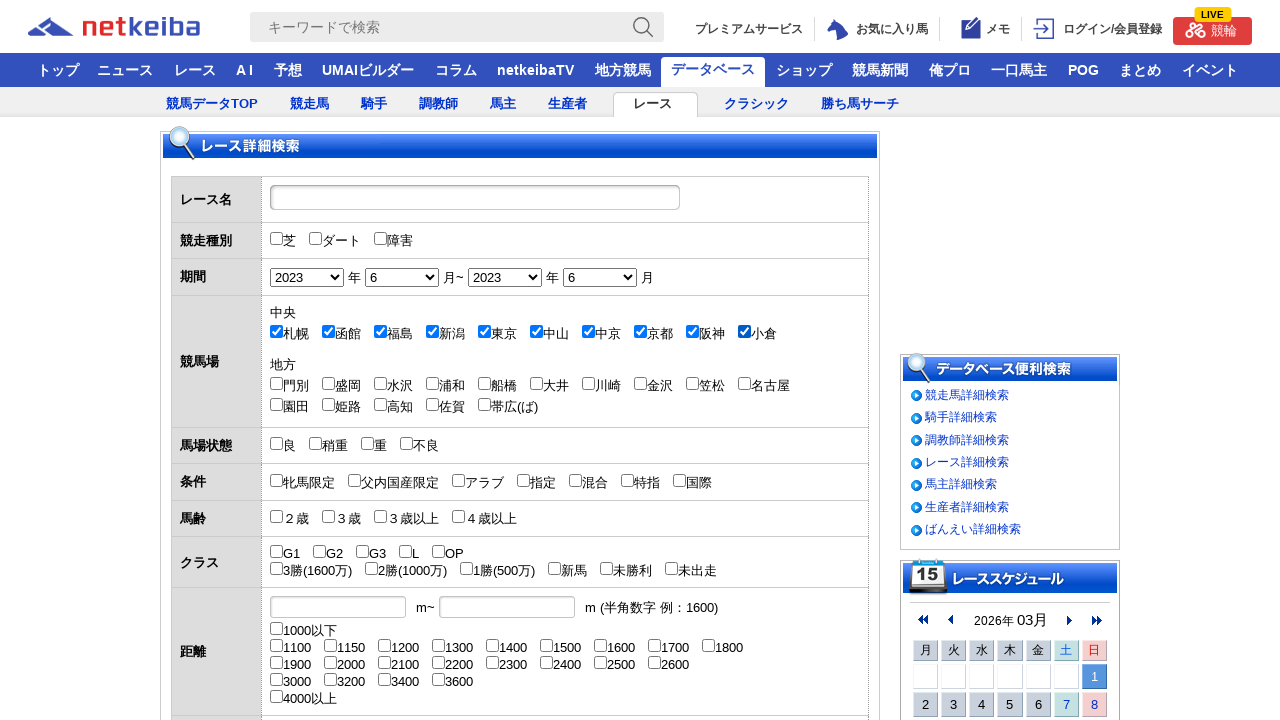

Set display count to 100 items per page on select[name='list']
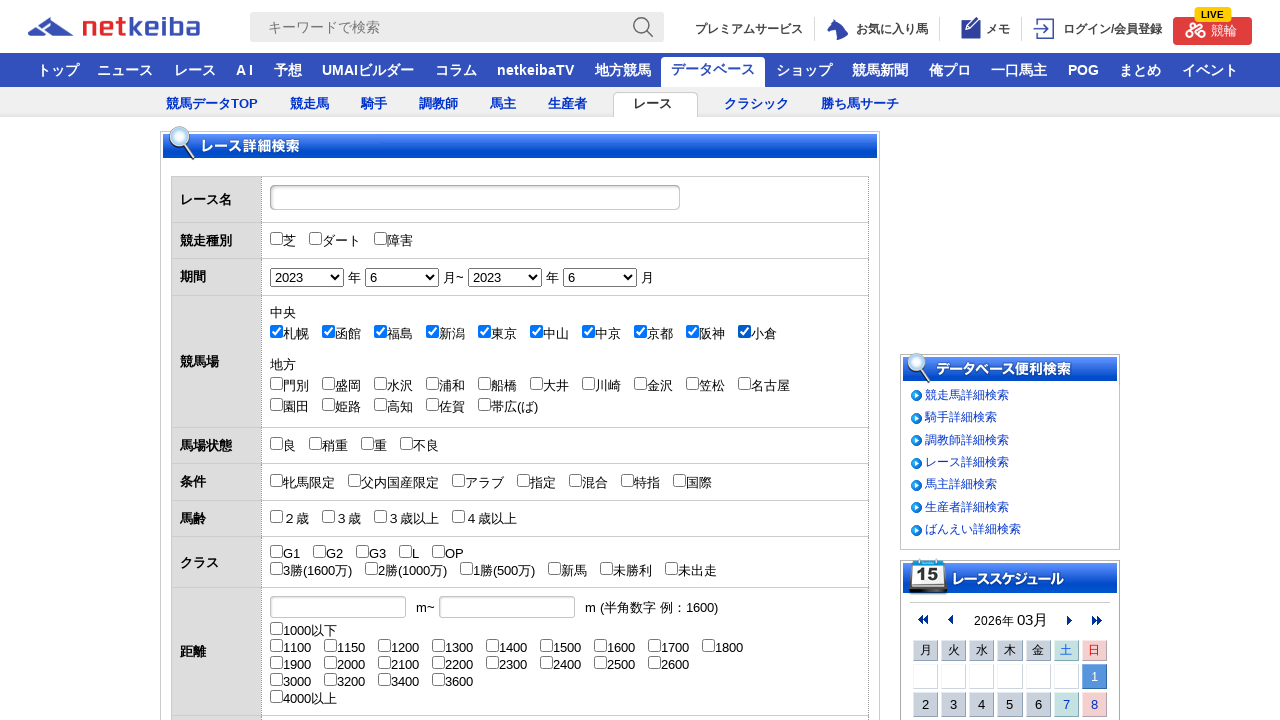

Submitted the race search form at (492, 360) on #db_search_detail_form form input[type='submit'], #db_search_detail_form form bu
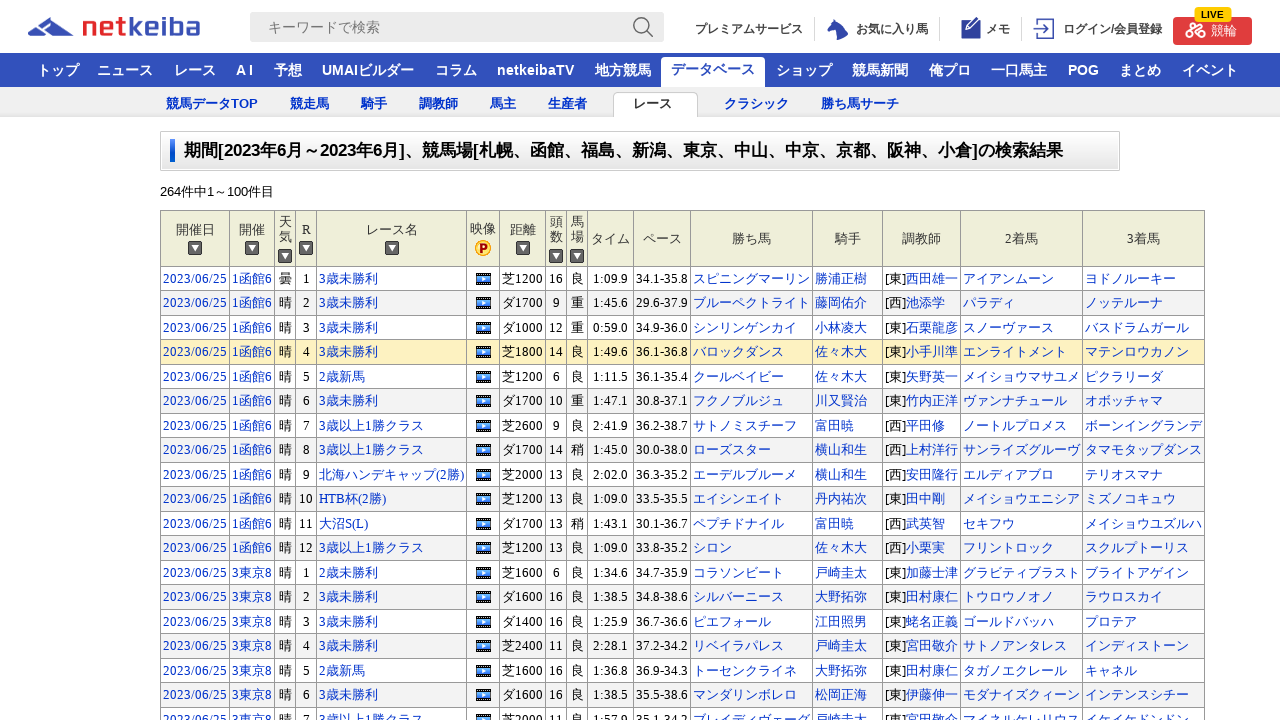

Race results table loaded
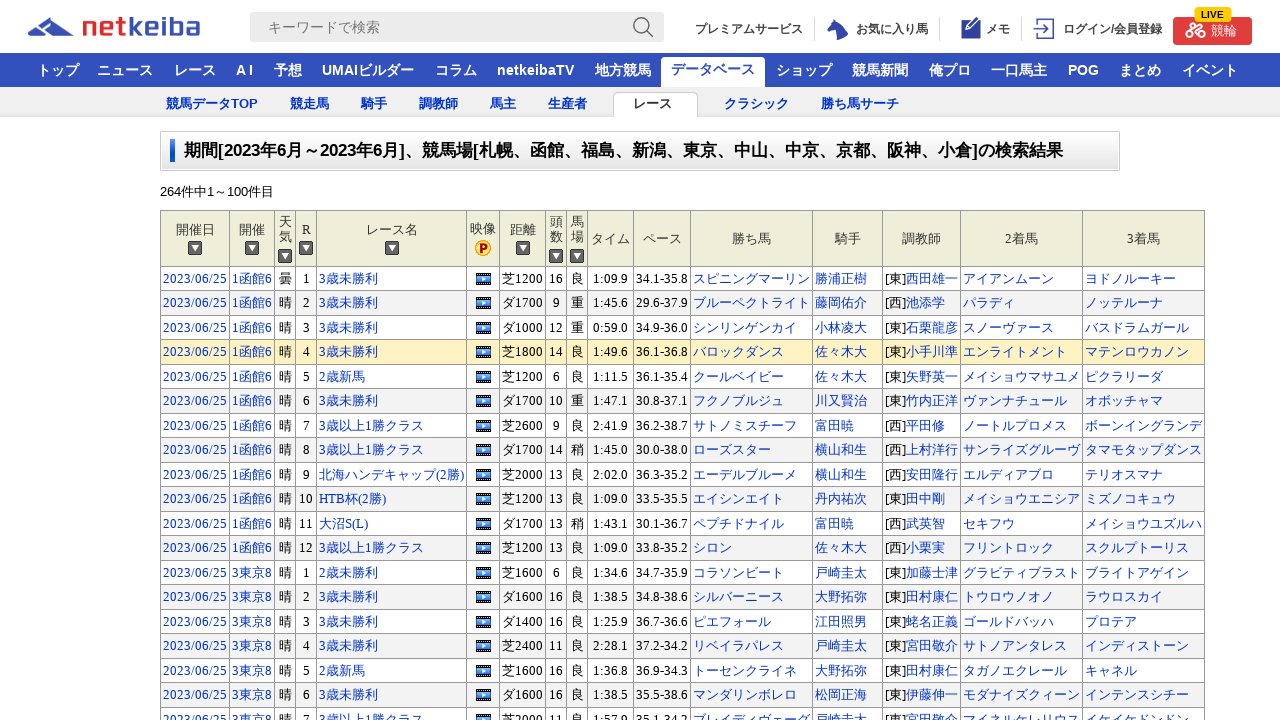

Clicked next page link for pagination at (841, 499) on a:has-text('次') >> nth=0
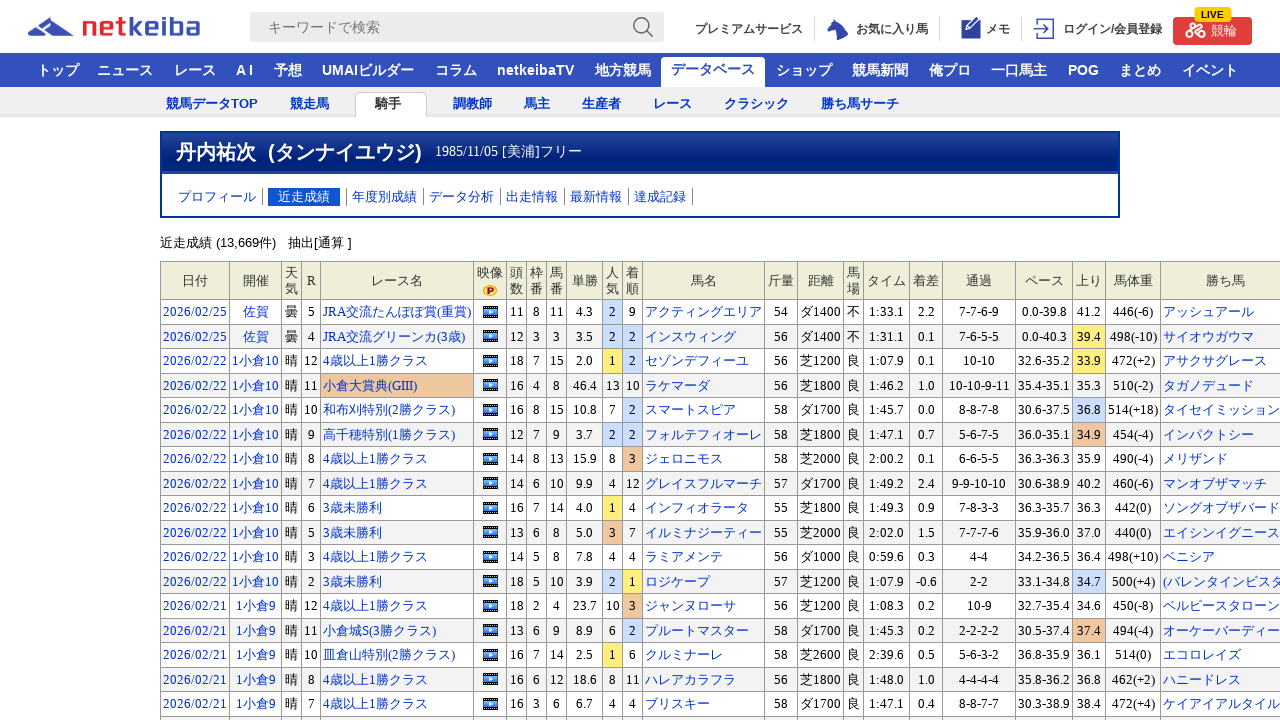

Next page results table loaded
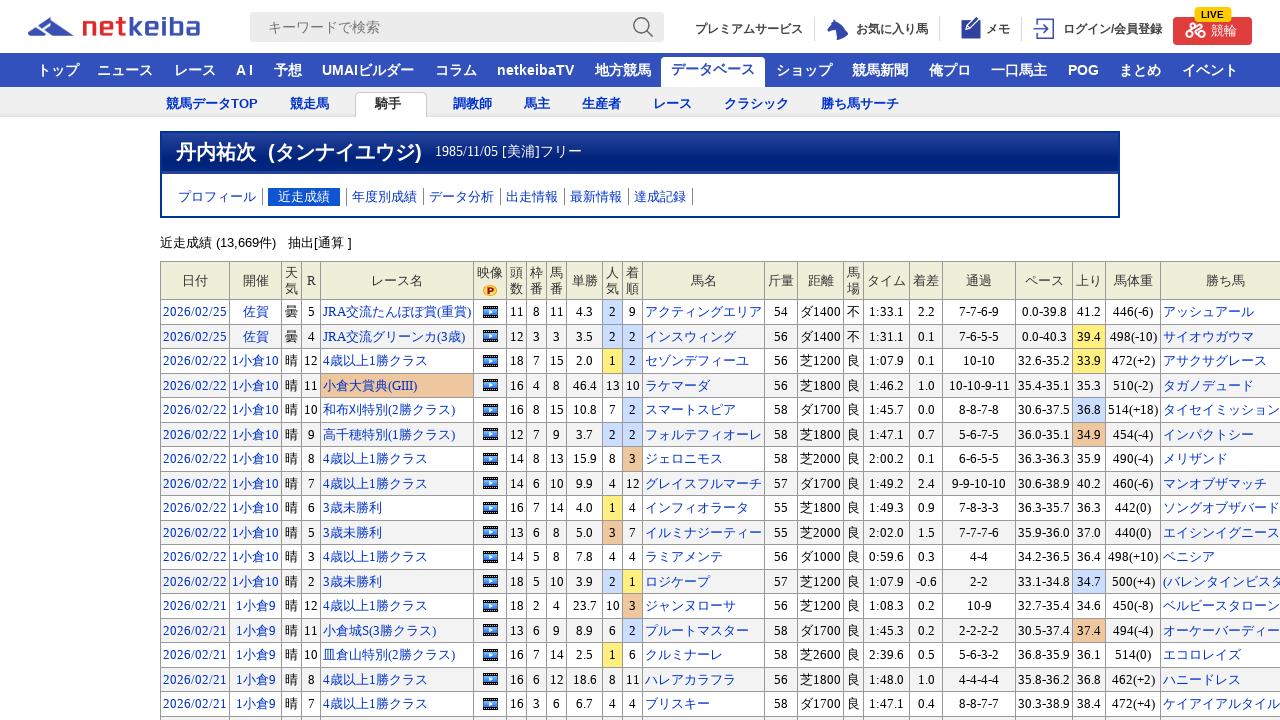

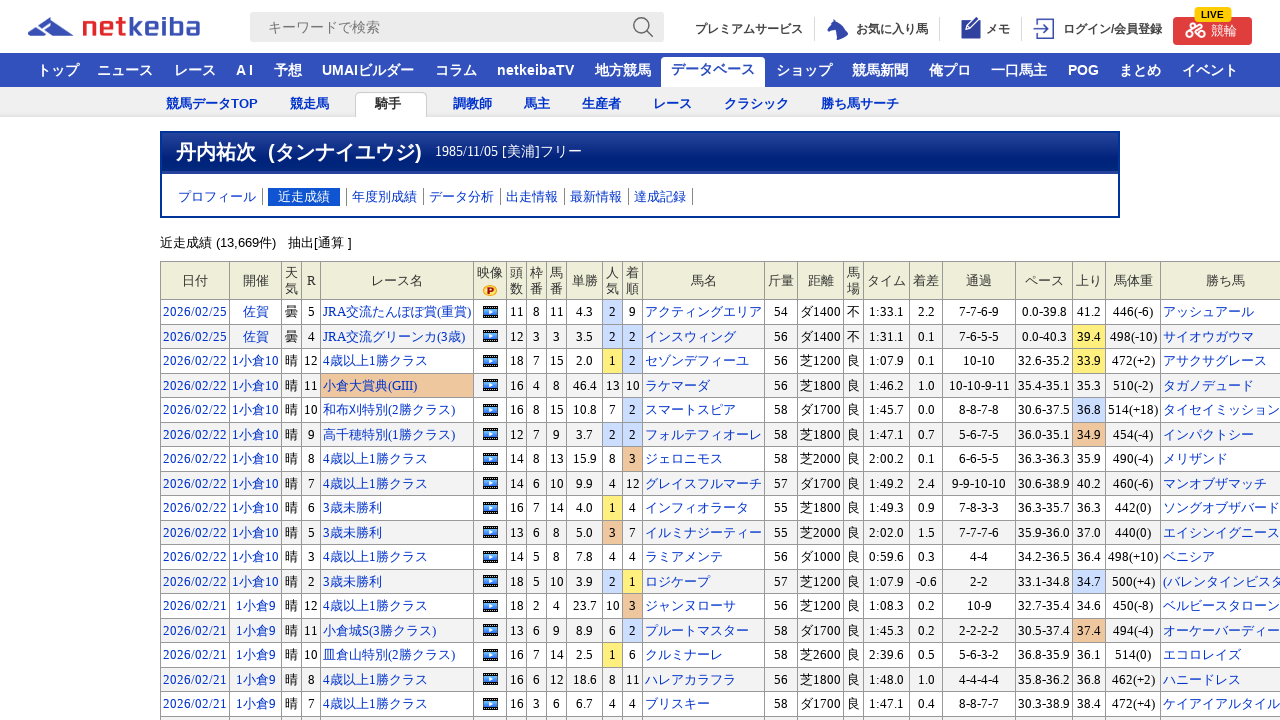